Navigates to a proxy service website to verify connectivity

Starting URL: http://h.wandouip.com

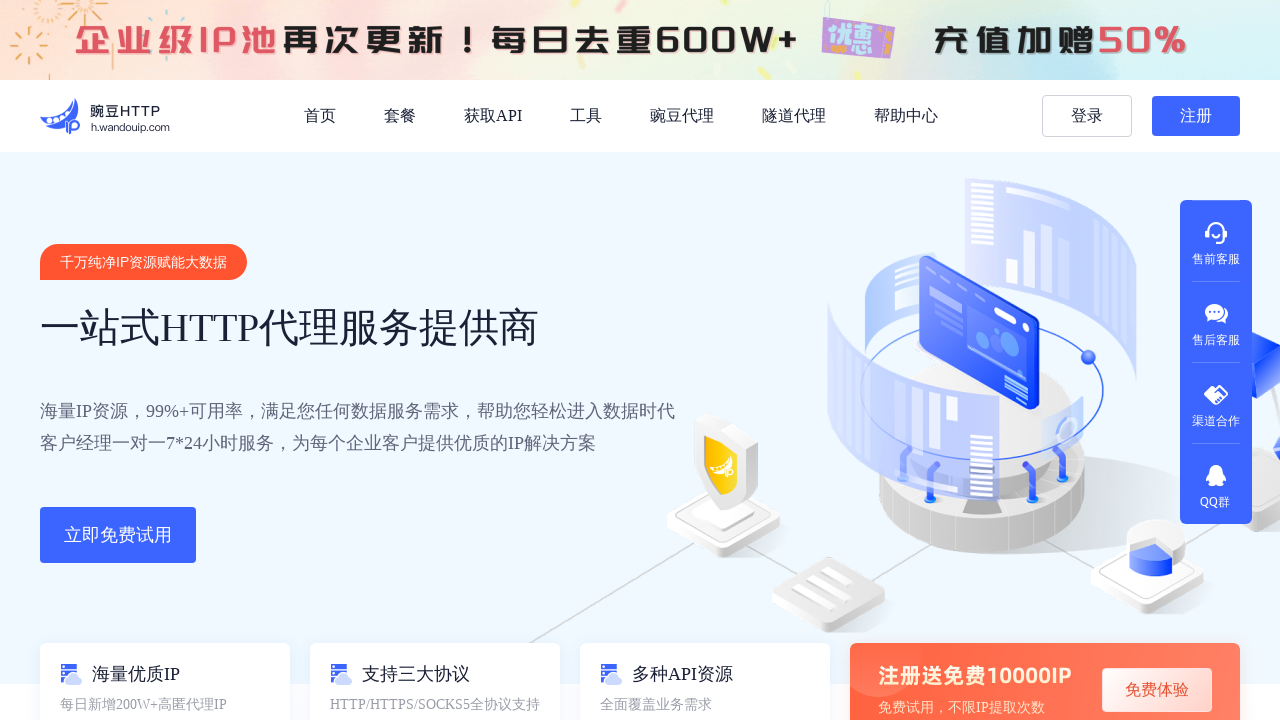

Waited for page to reach networkidle state
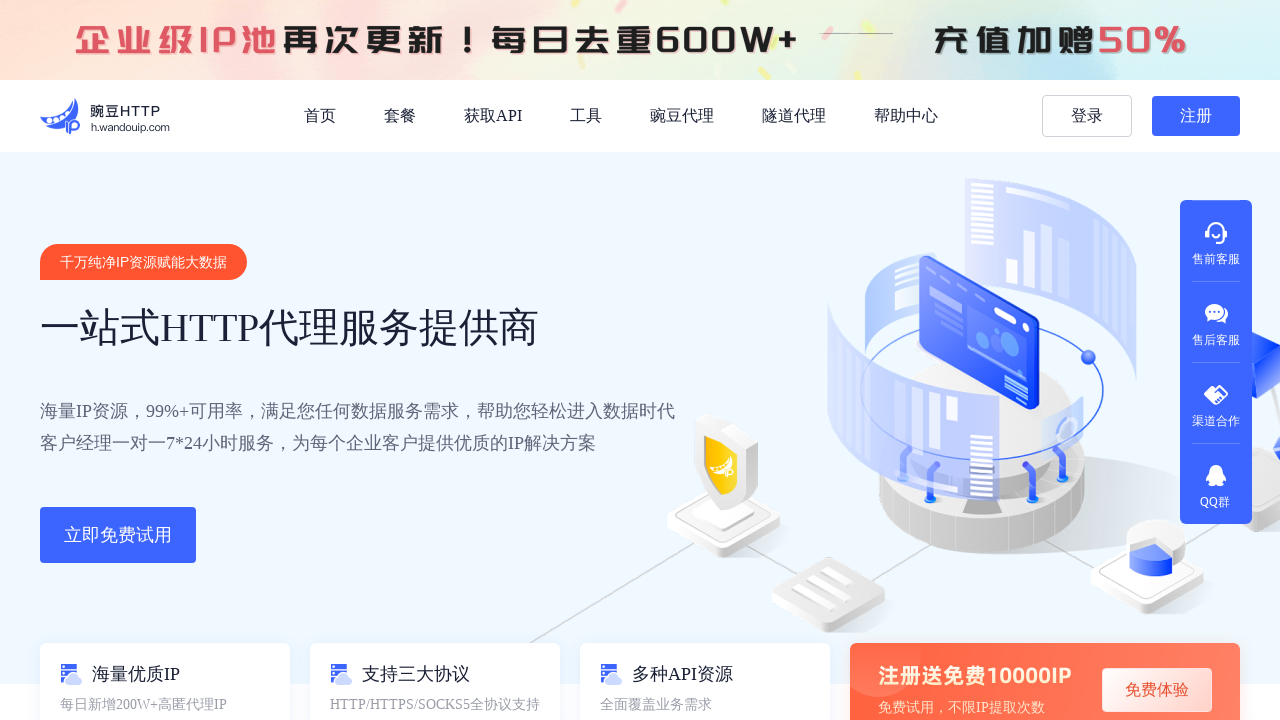

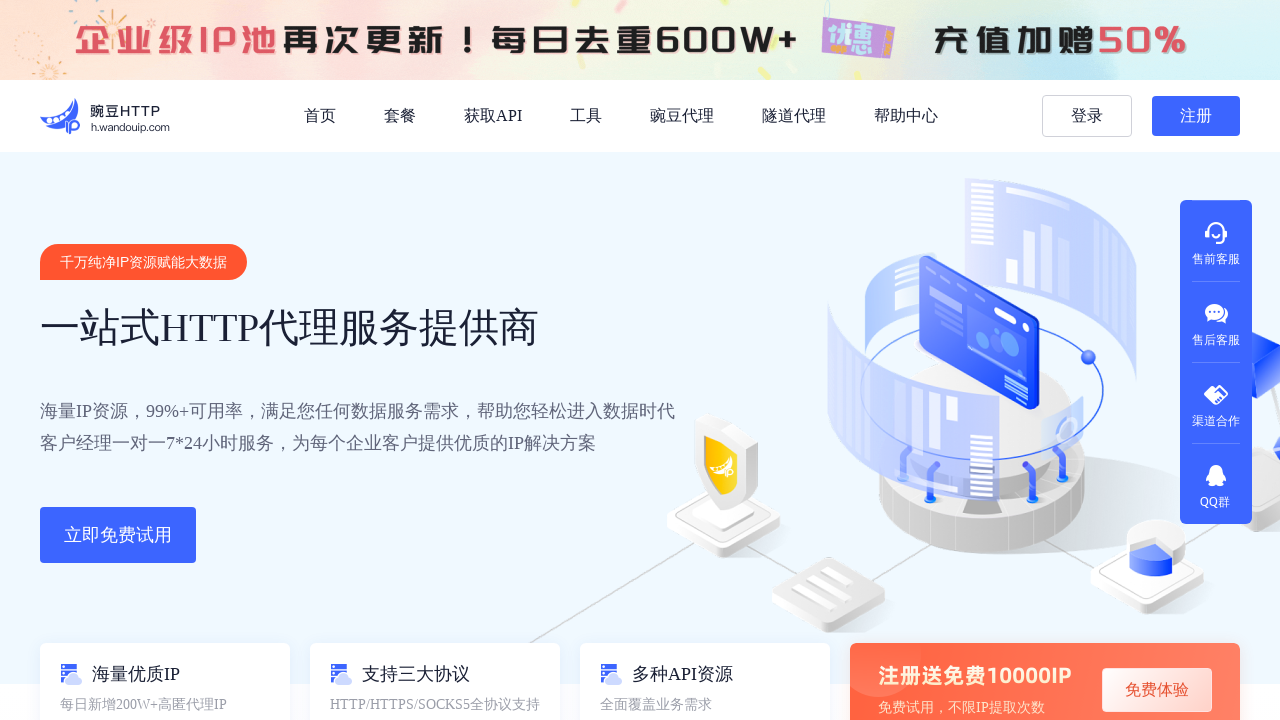